Tests keyword search functionality on kakaku.com by entering "ipad" as search term and verifying the search results page title

Starting URL: https://kakaku.com

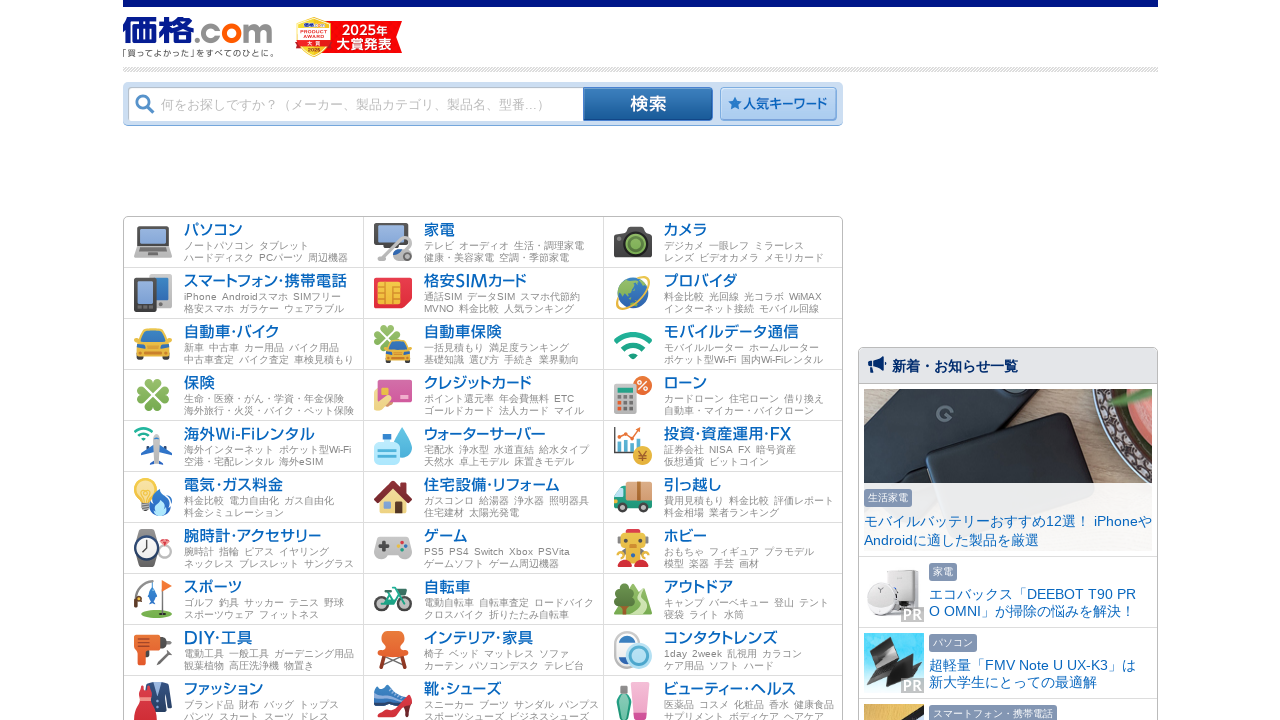

Filled search field with 'ipad' on input[name='query'], input[type='search'], #keyword
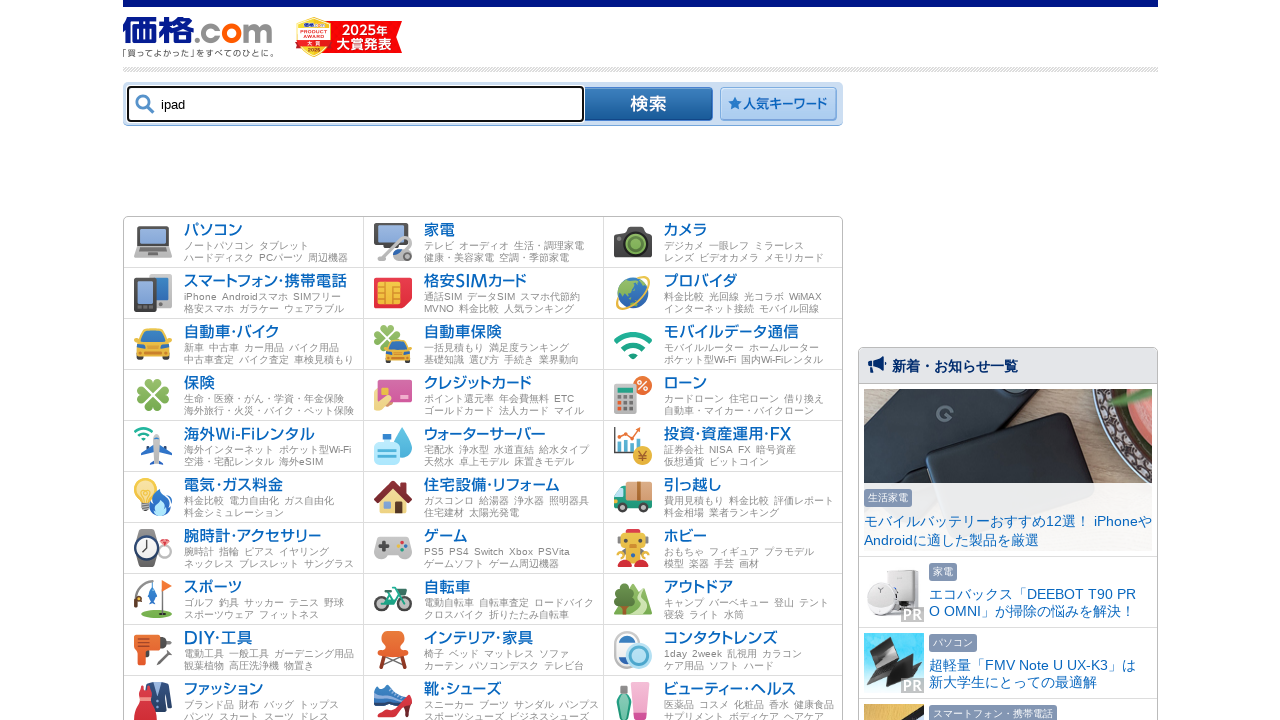

Clicked search button to execute keyword search at (648, 104) on button[type='submit'], input[type='submit'], .searchBtn
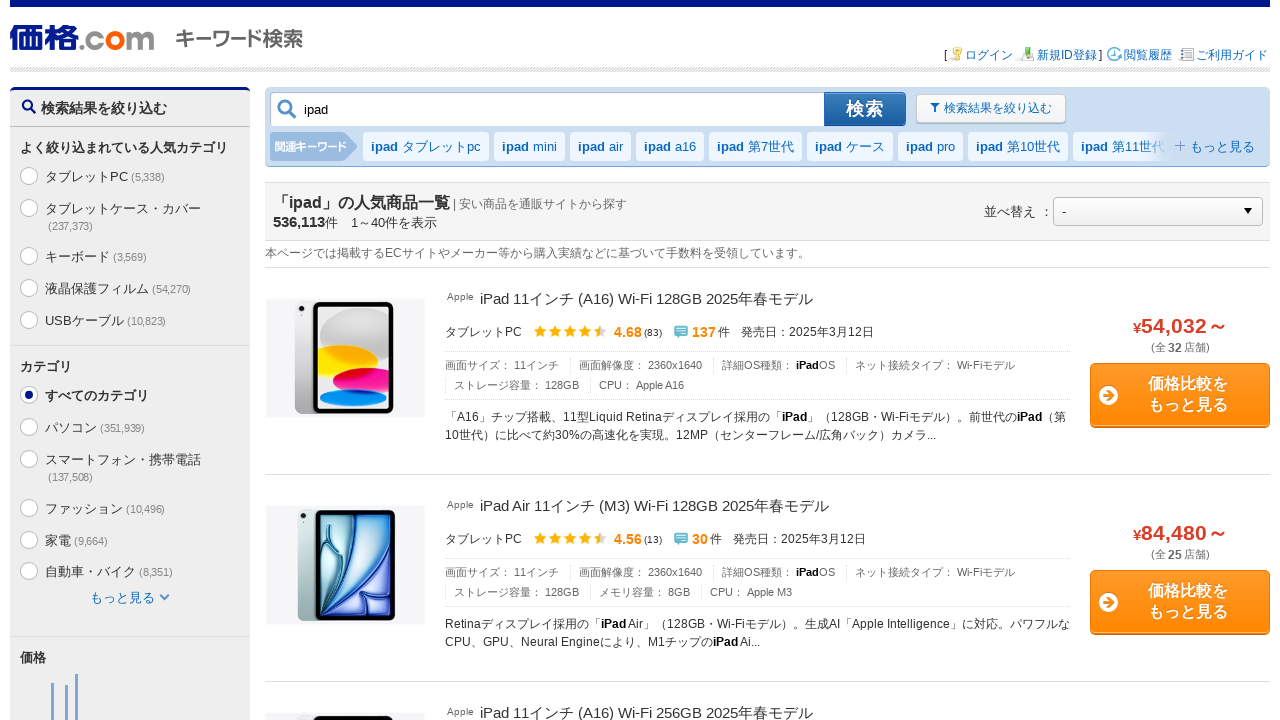

Search results page loaded (domcontentloaded state)
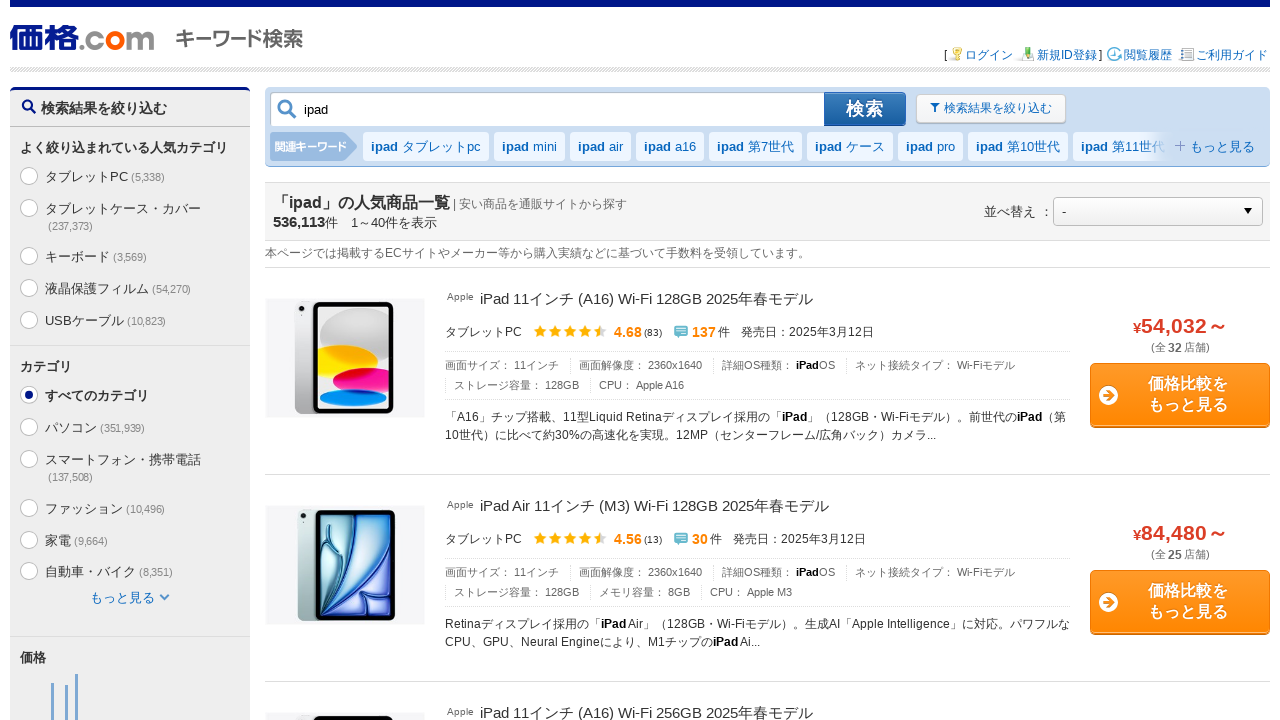

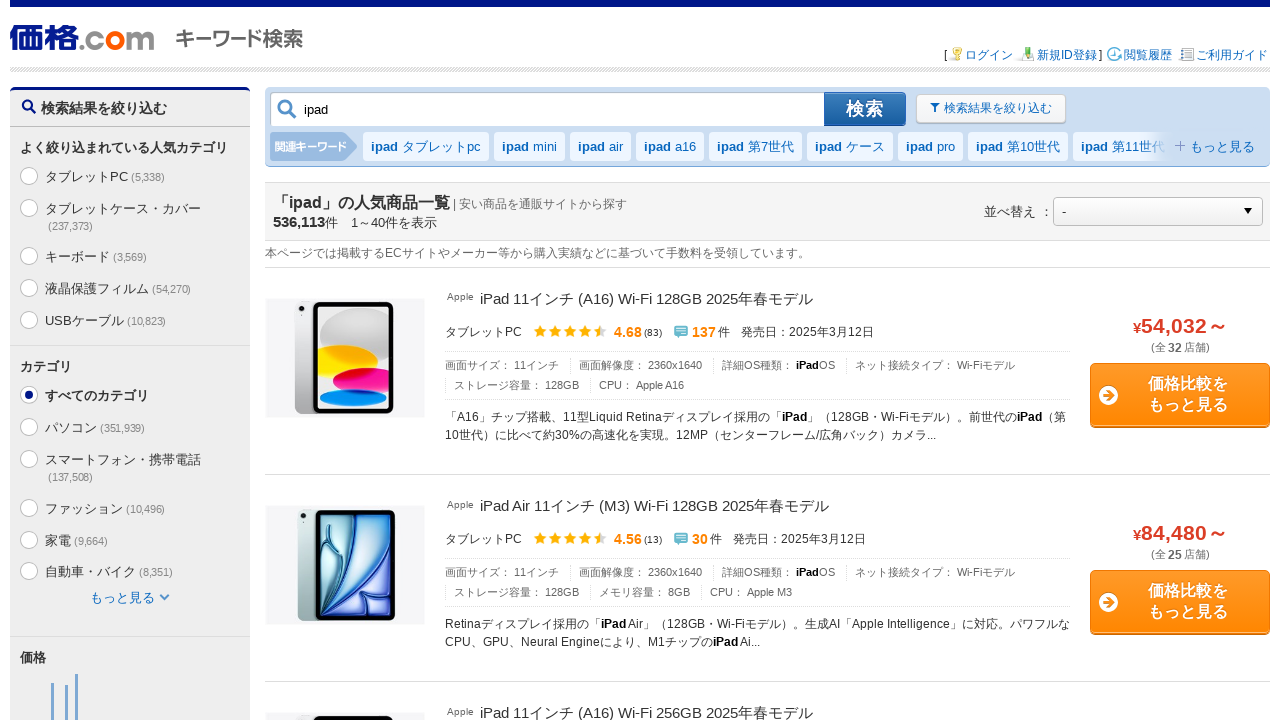